Tests working with multiple browser windows by storing the original window handle, clicking a link to open a new window, finding the new window by comparing handles, and switching between them.

Starting URL: http://the-internet.herokuapp.com/windows

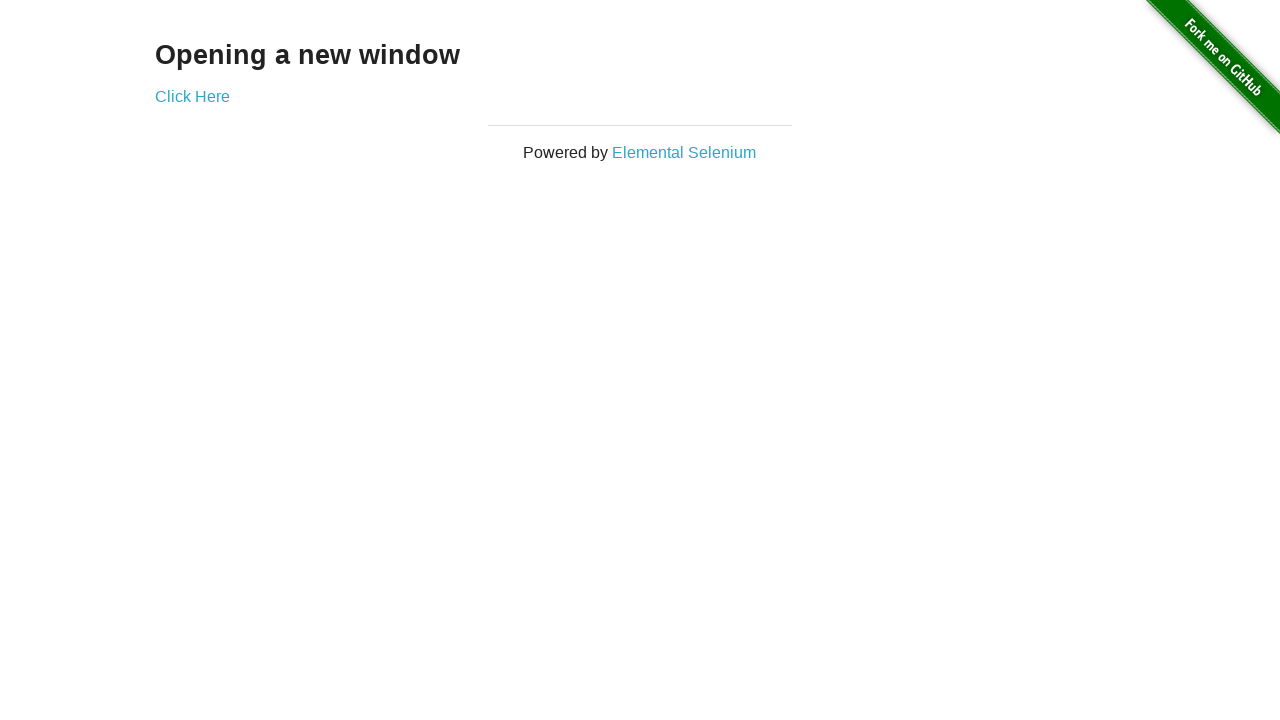

Stored reference to the first page
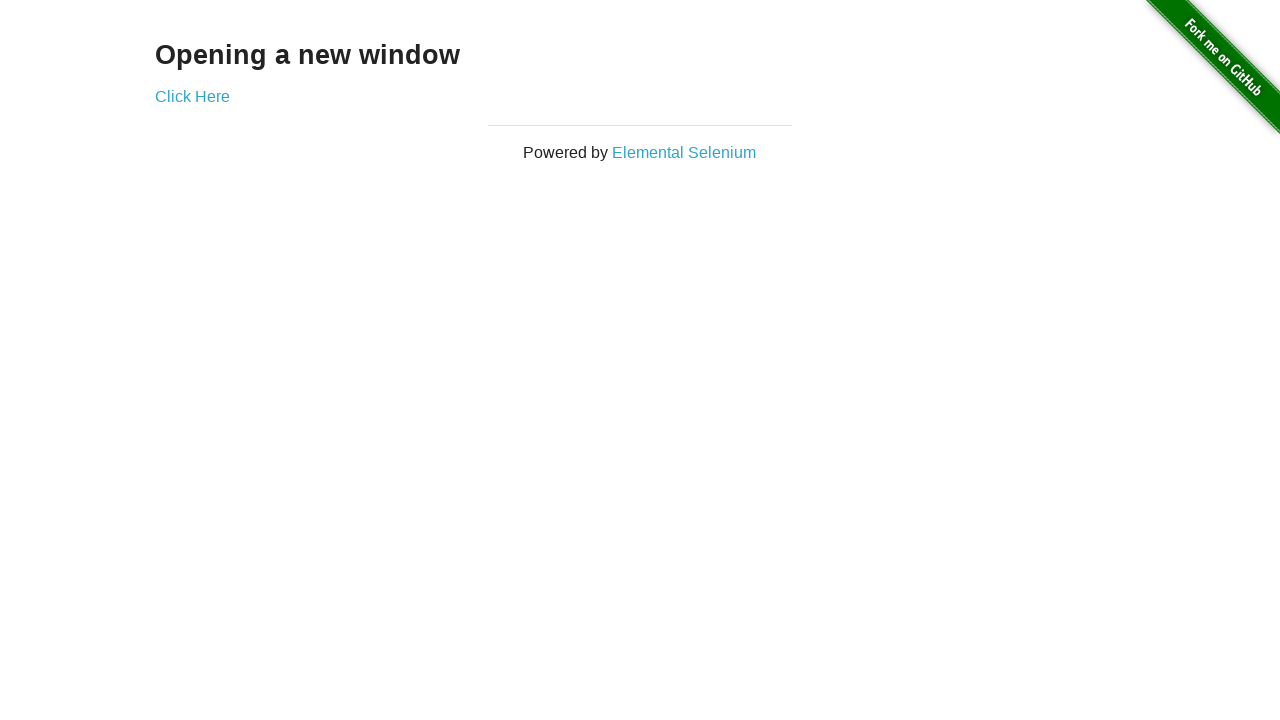

Clicked the link to open a new window at (192, 96) on .example a
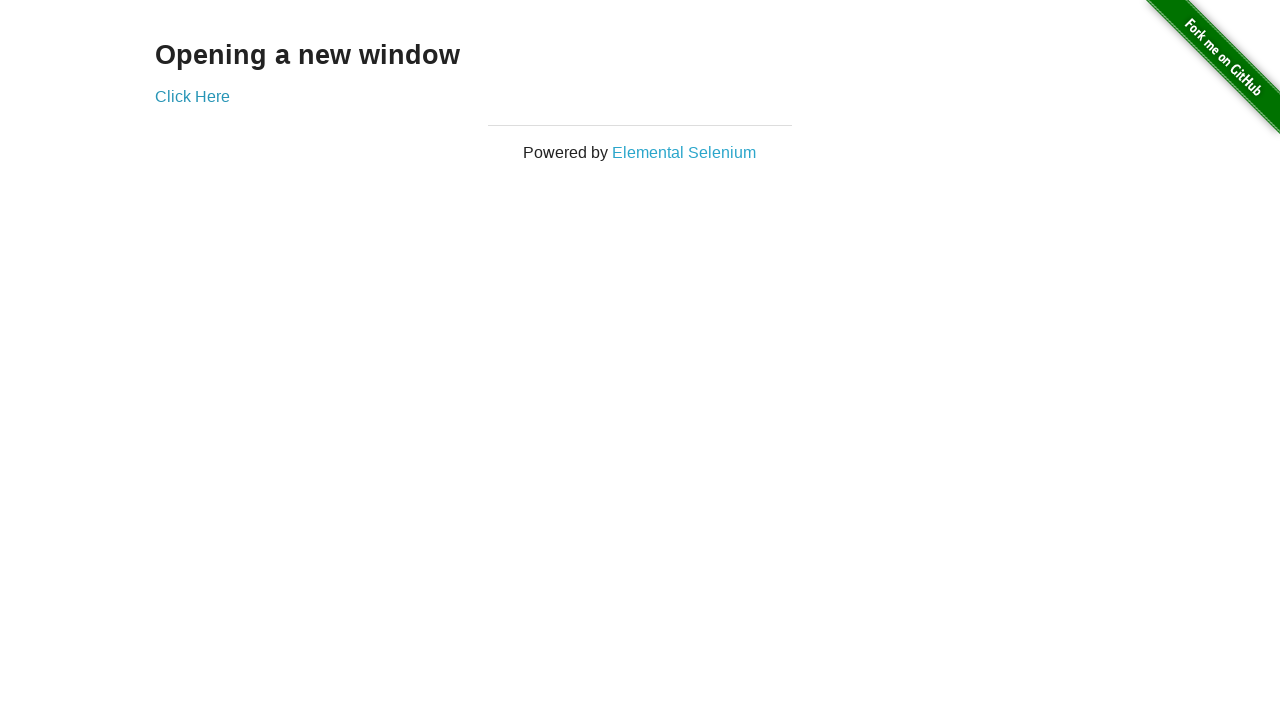

Waited for new window to open
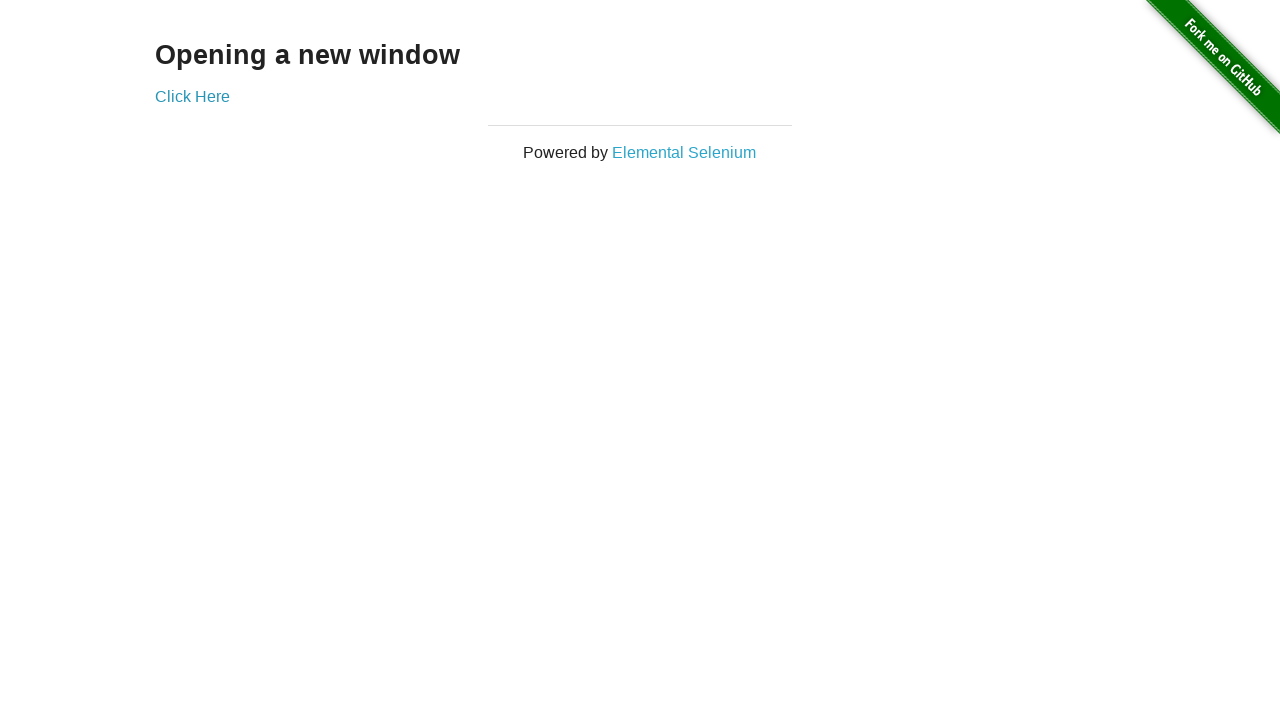

Found the new window by comparing page handles
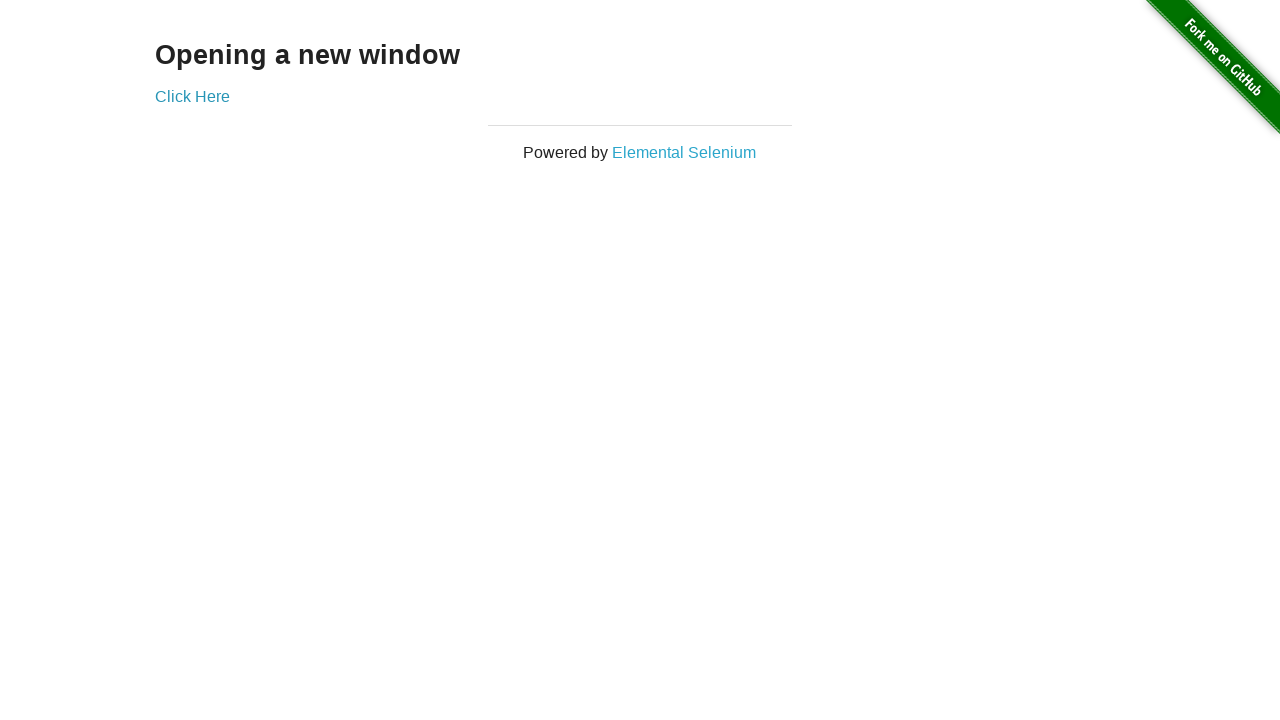

Switched to the first window
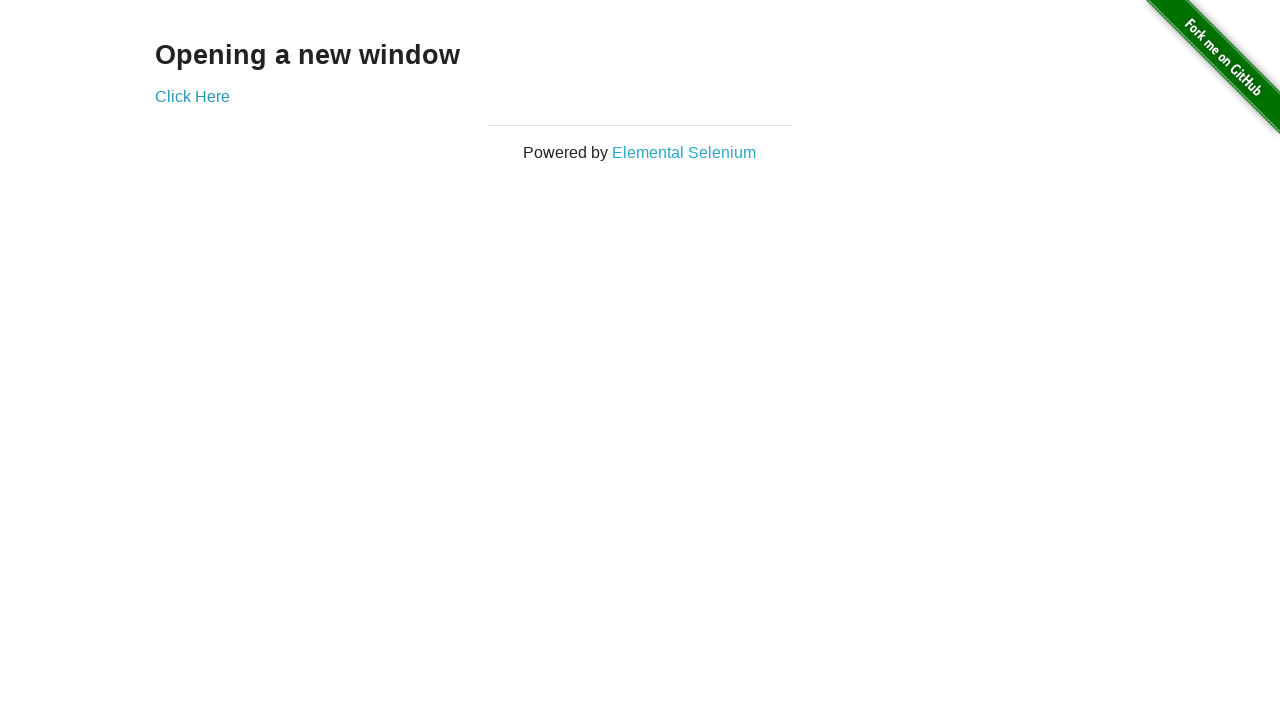

Verified first window title is not 'New Window'
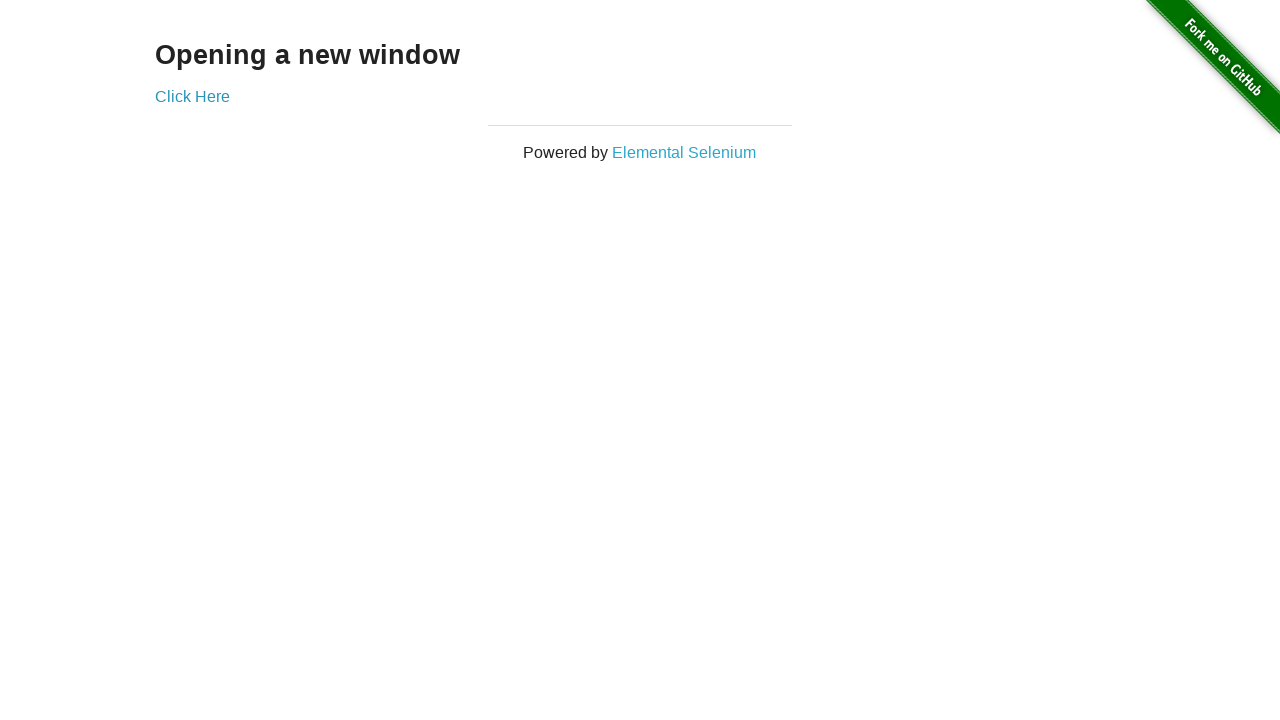

Switched to the new window
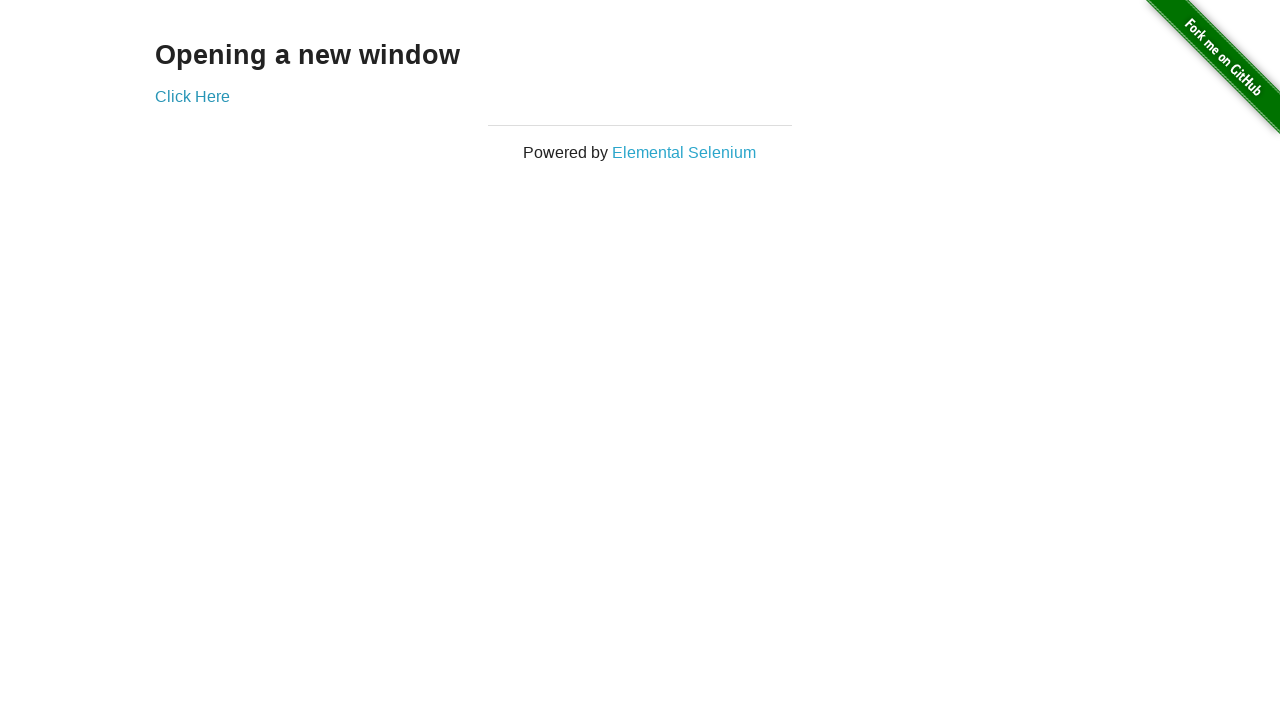

Waited for new window to load
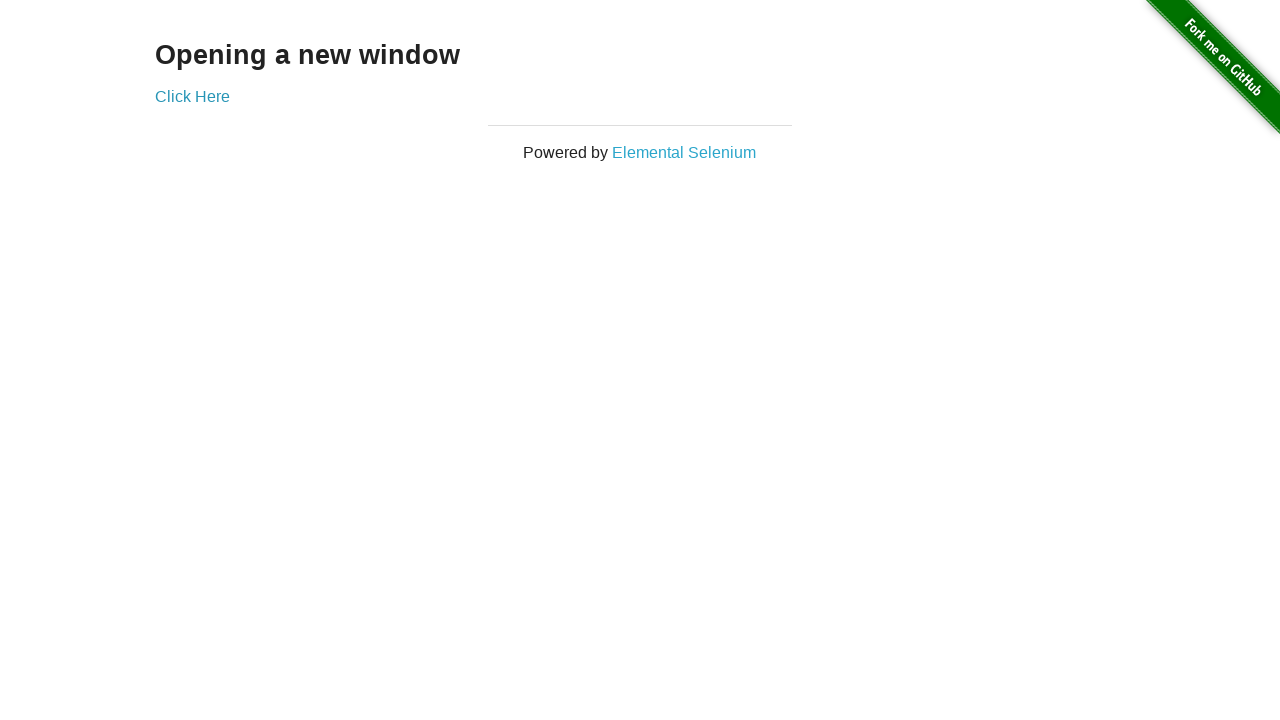

Verified new window title is 'New Window'
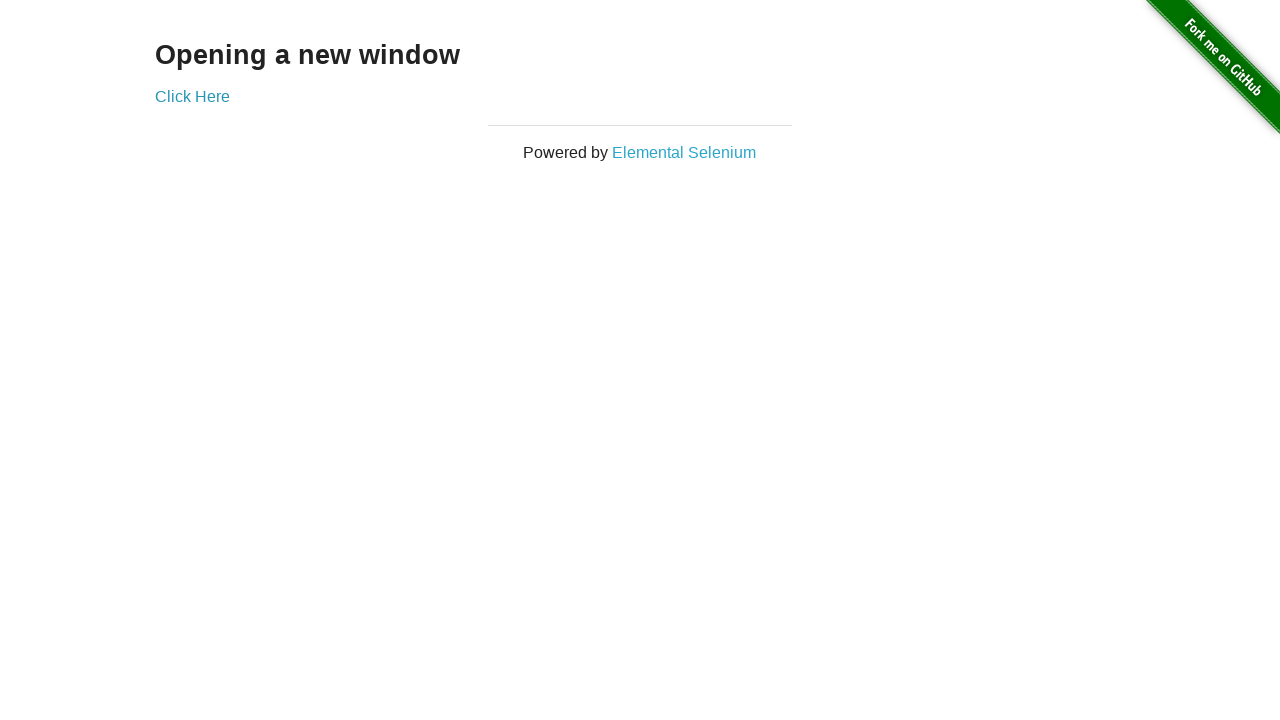

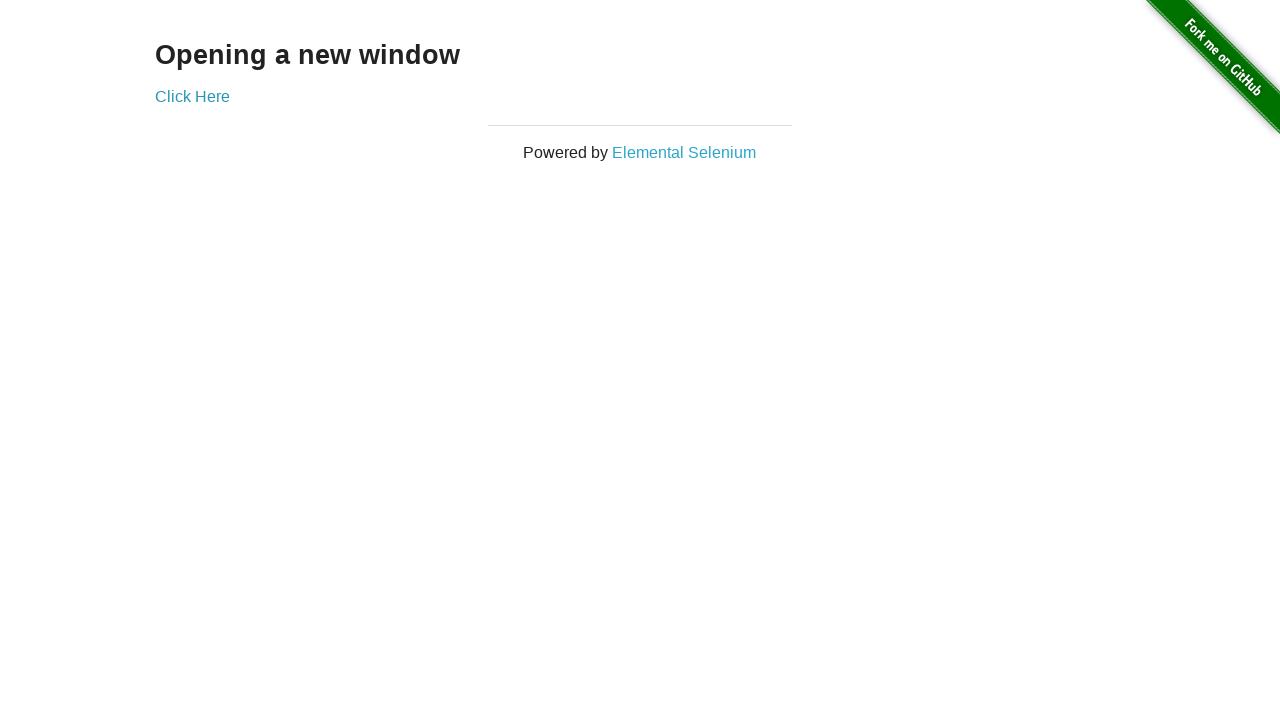